Tests JavaScript confirm alert handling by clicking a button to trigger the alert, reading the alert text, and accepting it by clicking OK.

Starting URL: https://v1.training-support.net/selenium/javascript-alerts

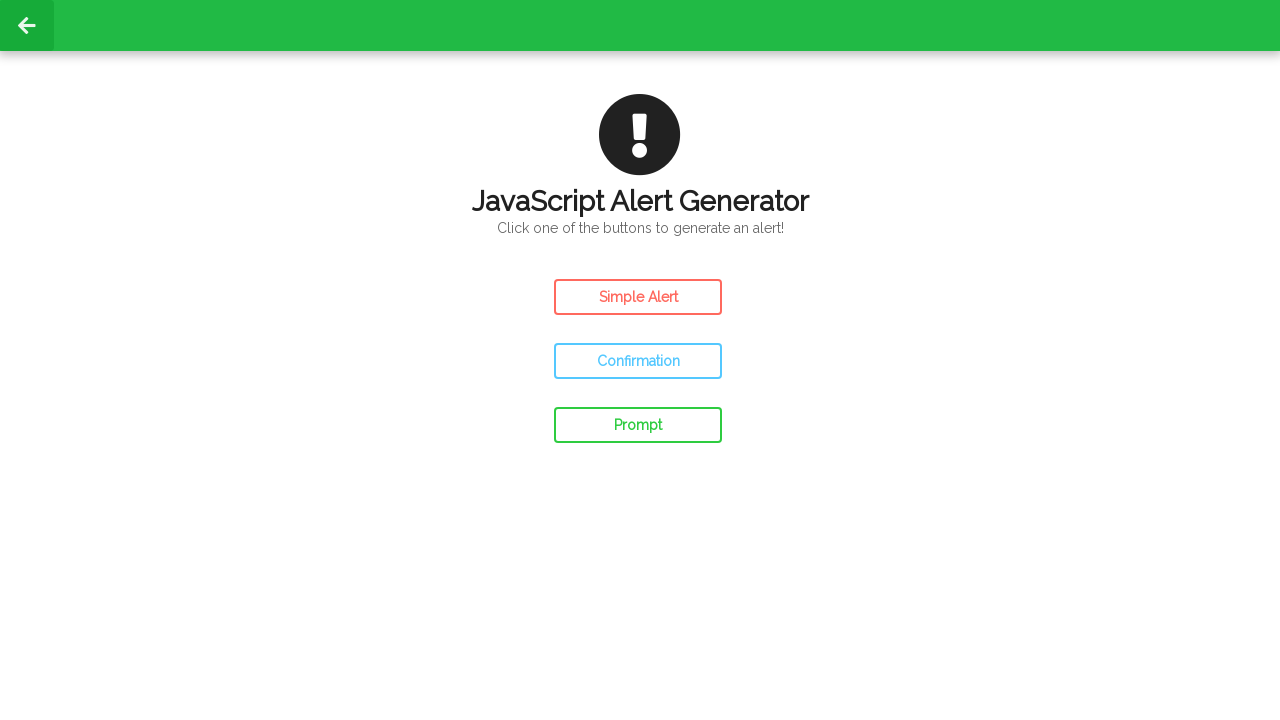

Clicked confirm button to trigger the alert at (638, 361) on #confirm
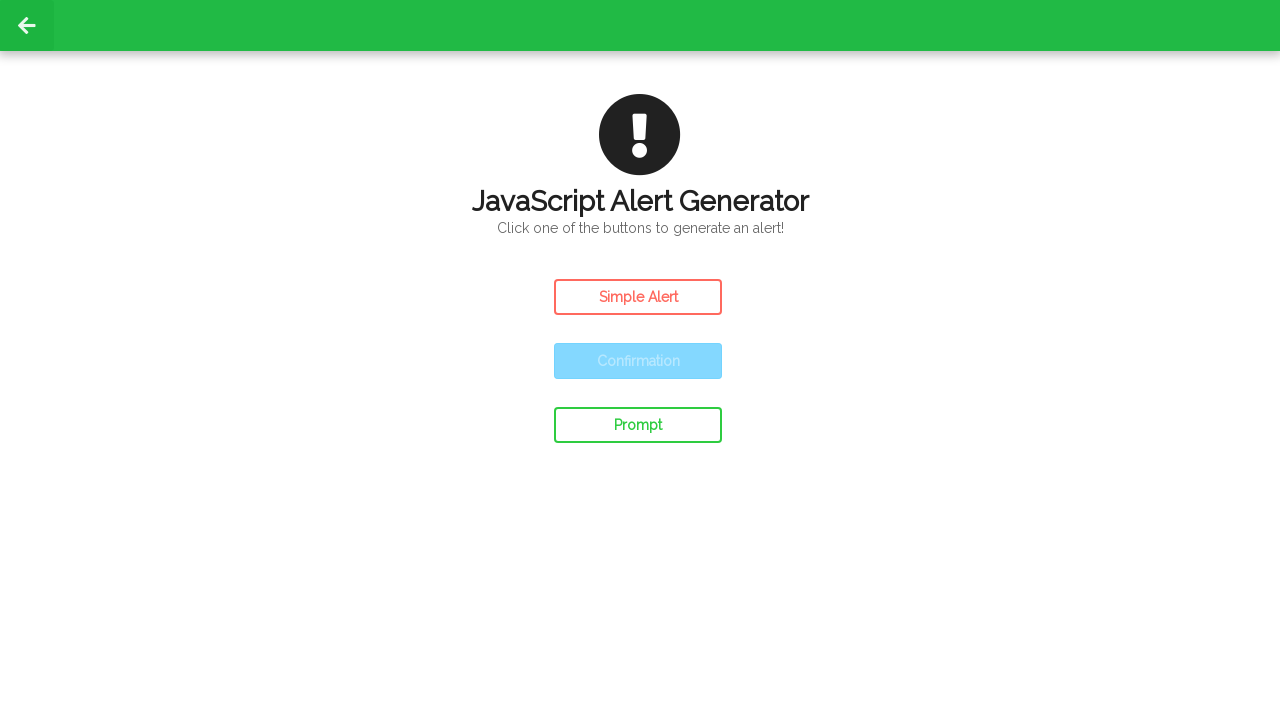

Set up dialog handler to accept alerts
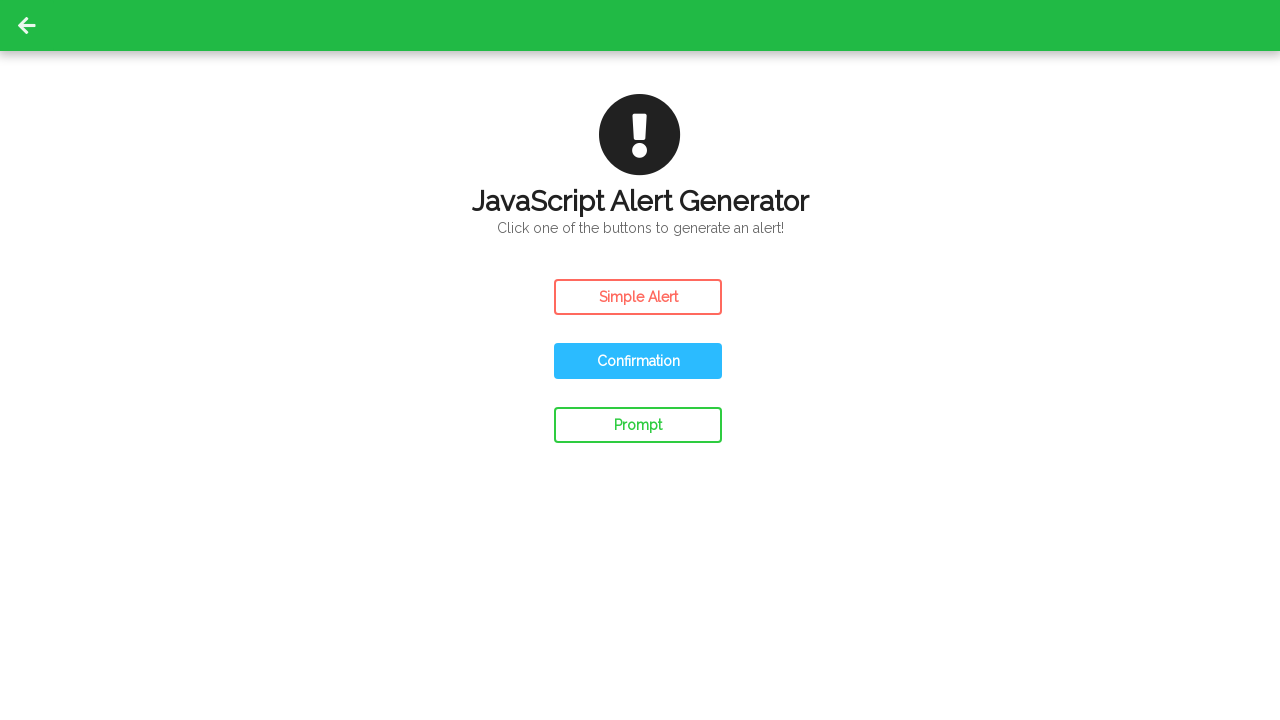

Registered custom dialog handler to capture alert message
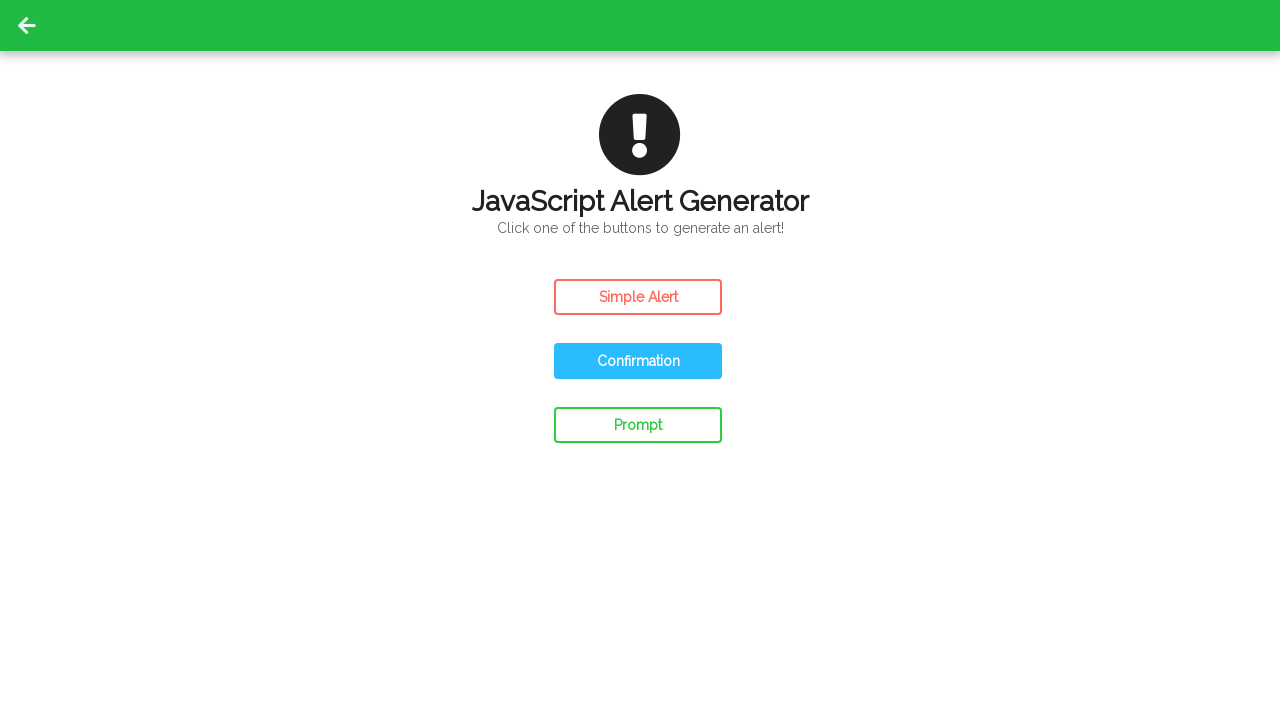

Clicked confirm button to trigger JavaScript alert at (638, 361) on #confirm
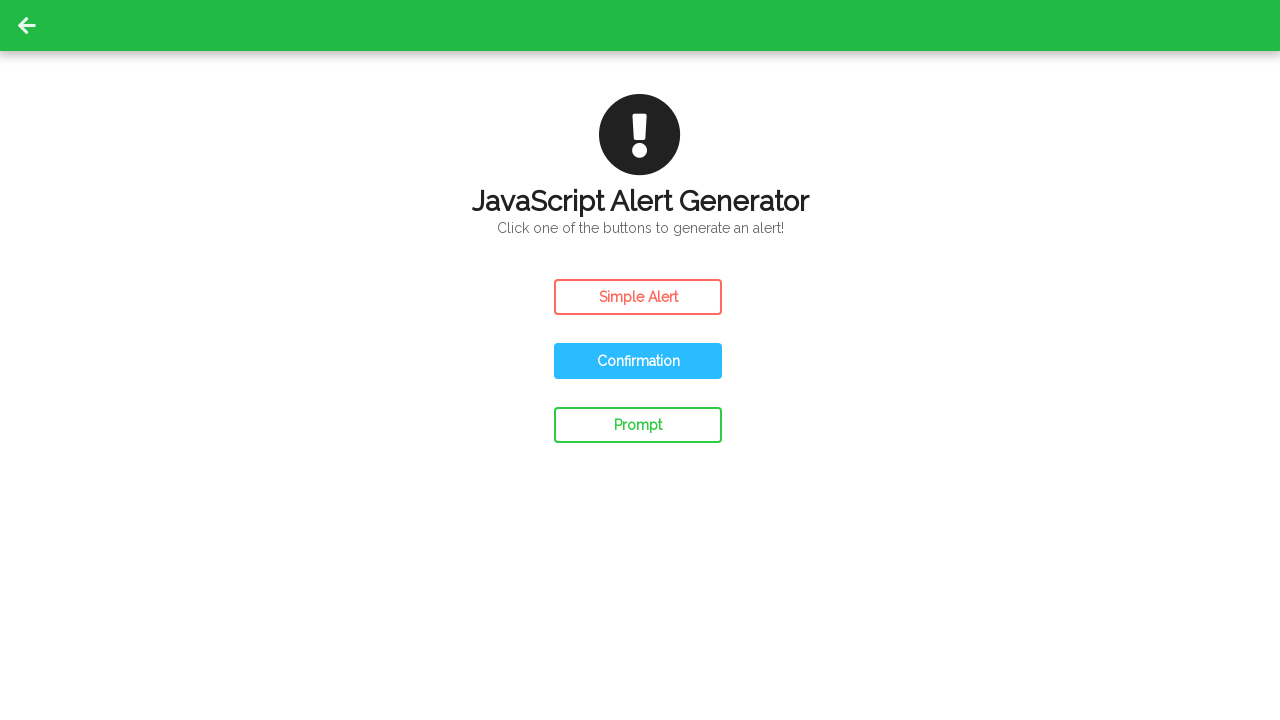

Waited for dialog interaction to complete
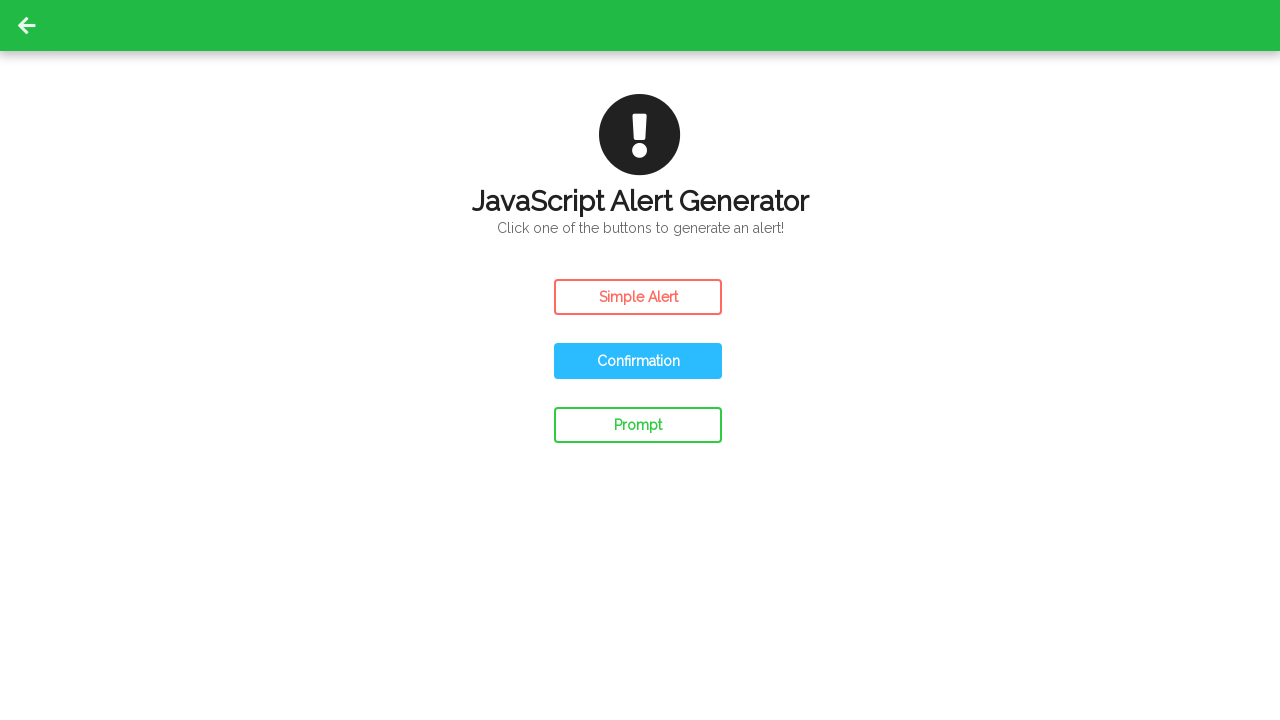

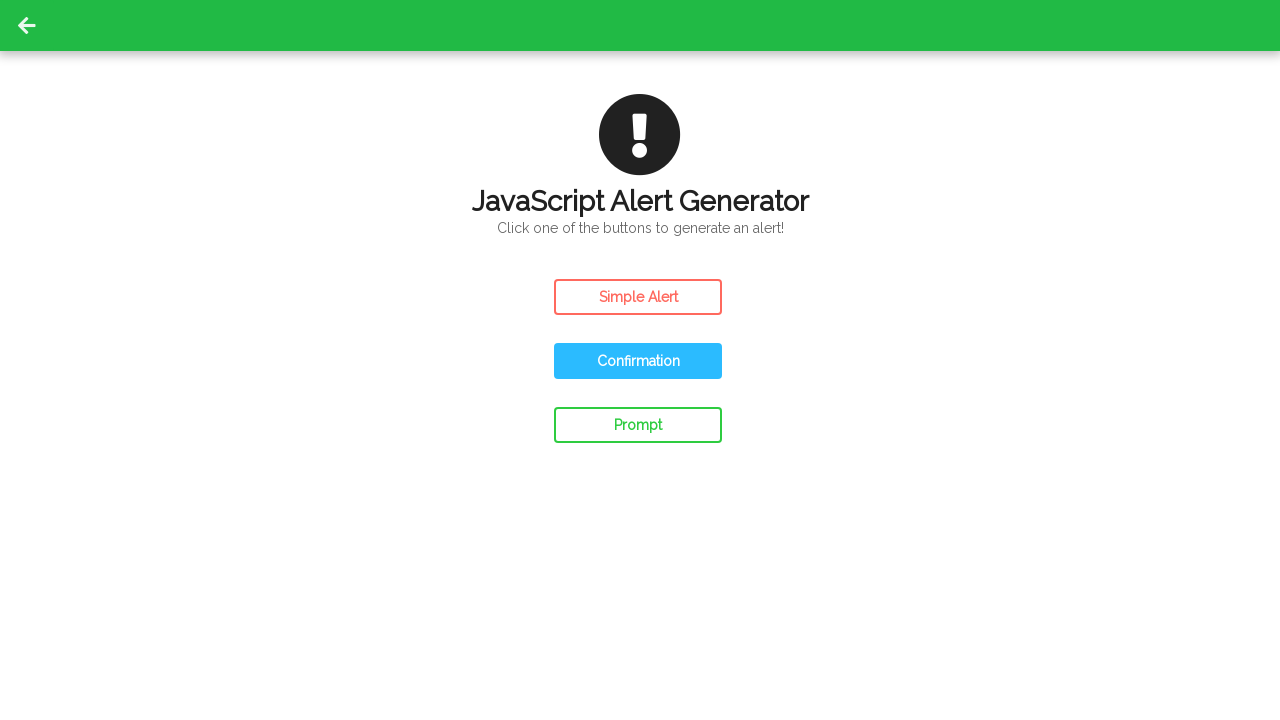